Tests browser navigation commands including forward, back, refresh, and navigating to a different URL

Starting URL: https://www.seleniumeasy.com/

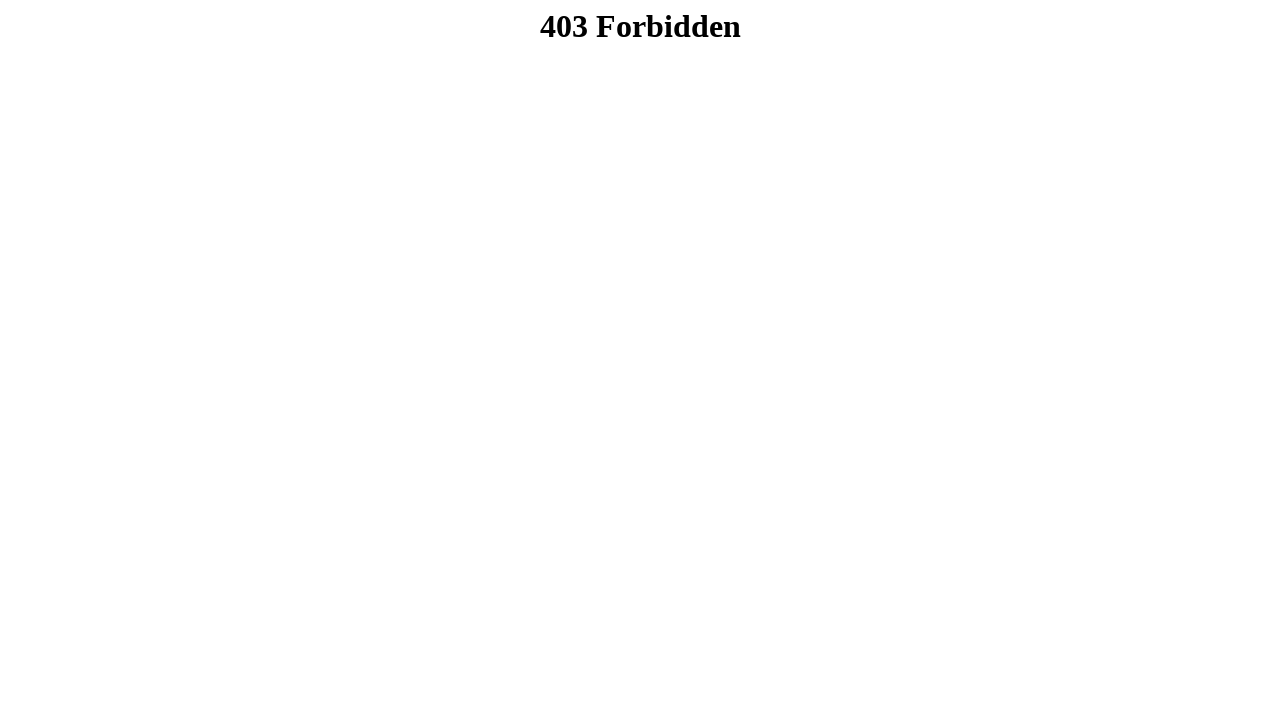

Navigated forward in browser history
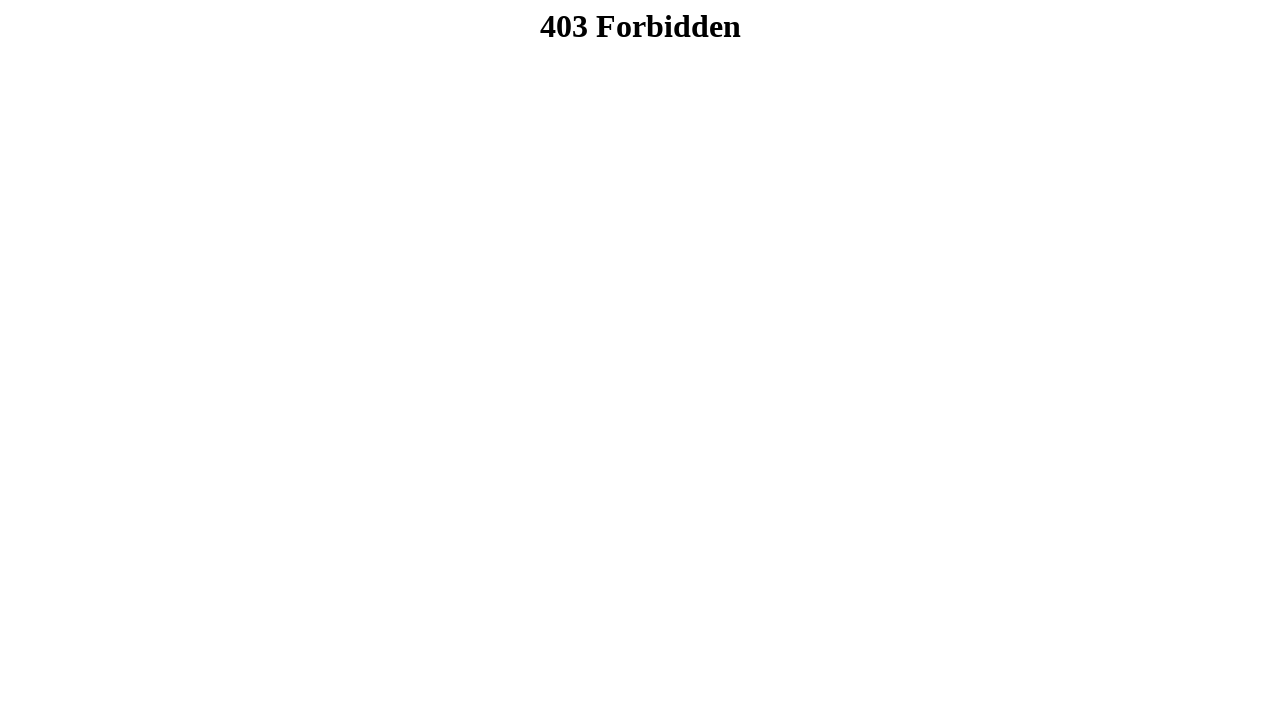

Navigated back in browser history
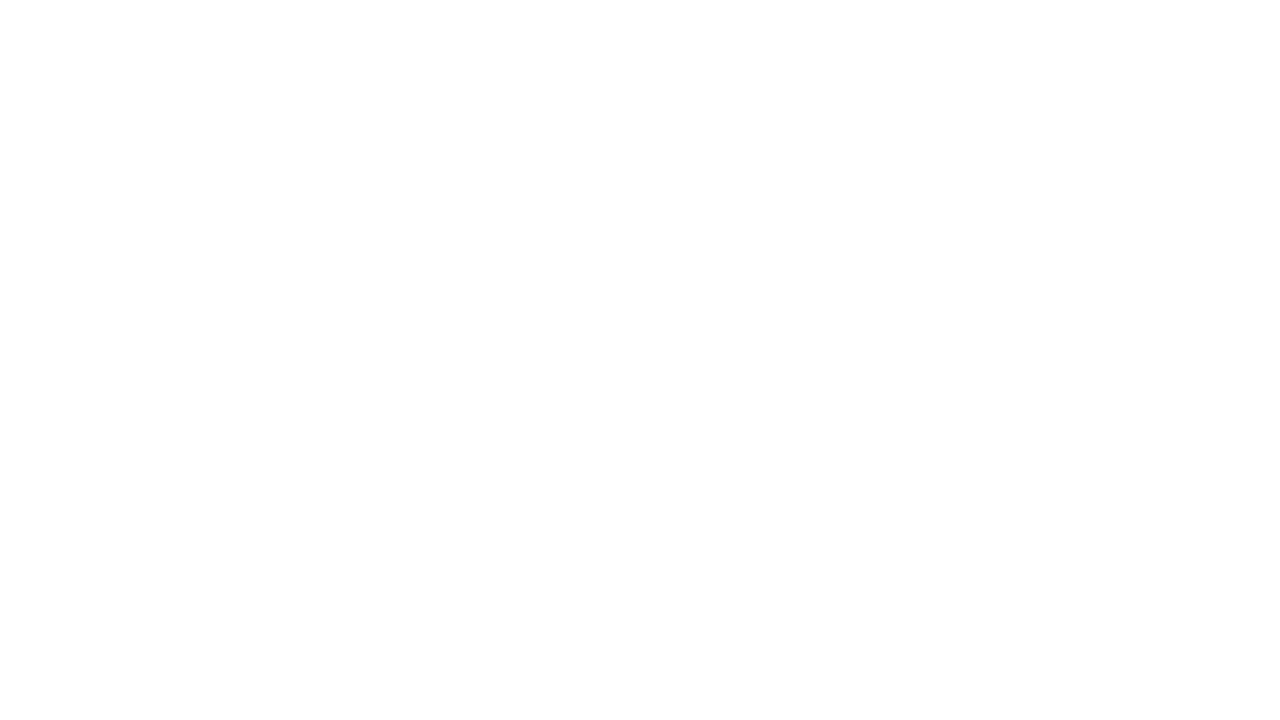

Refreshed the current page
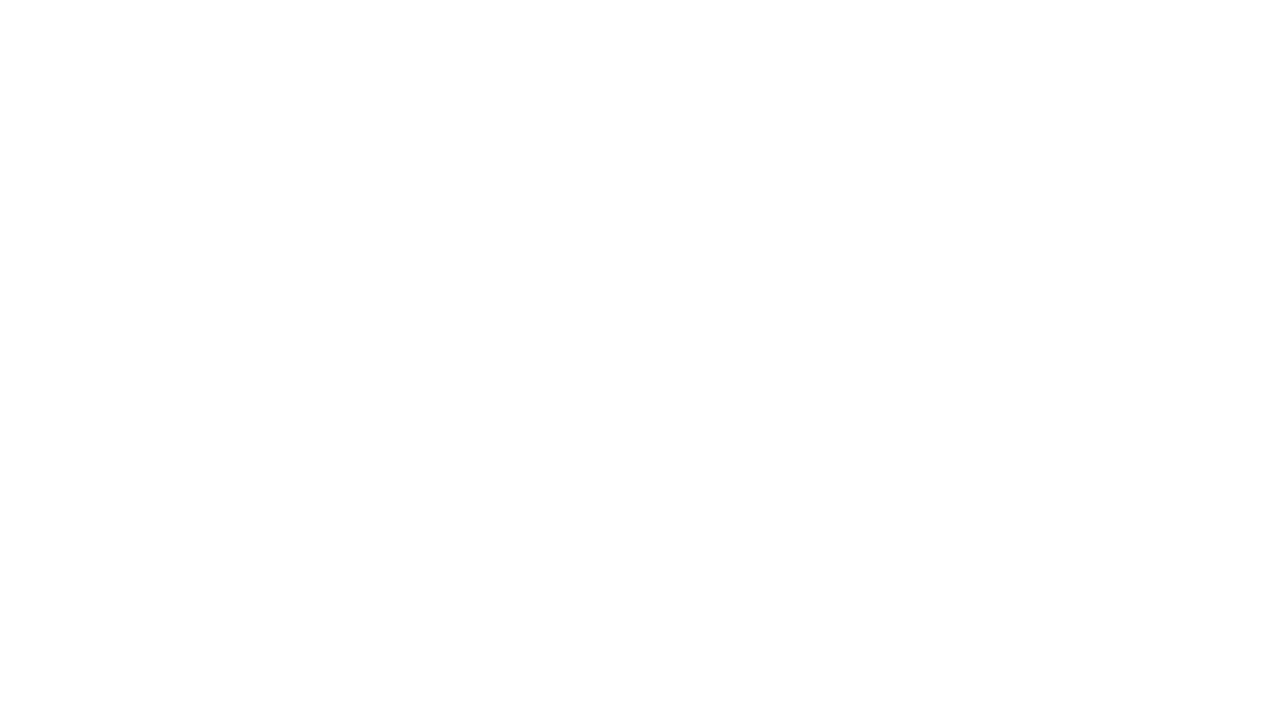

Navigated to https://www.flipkart.com/
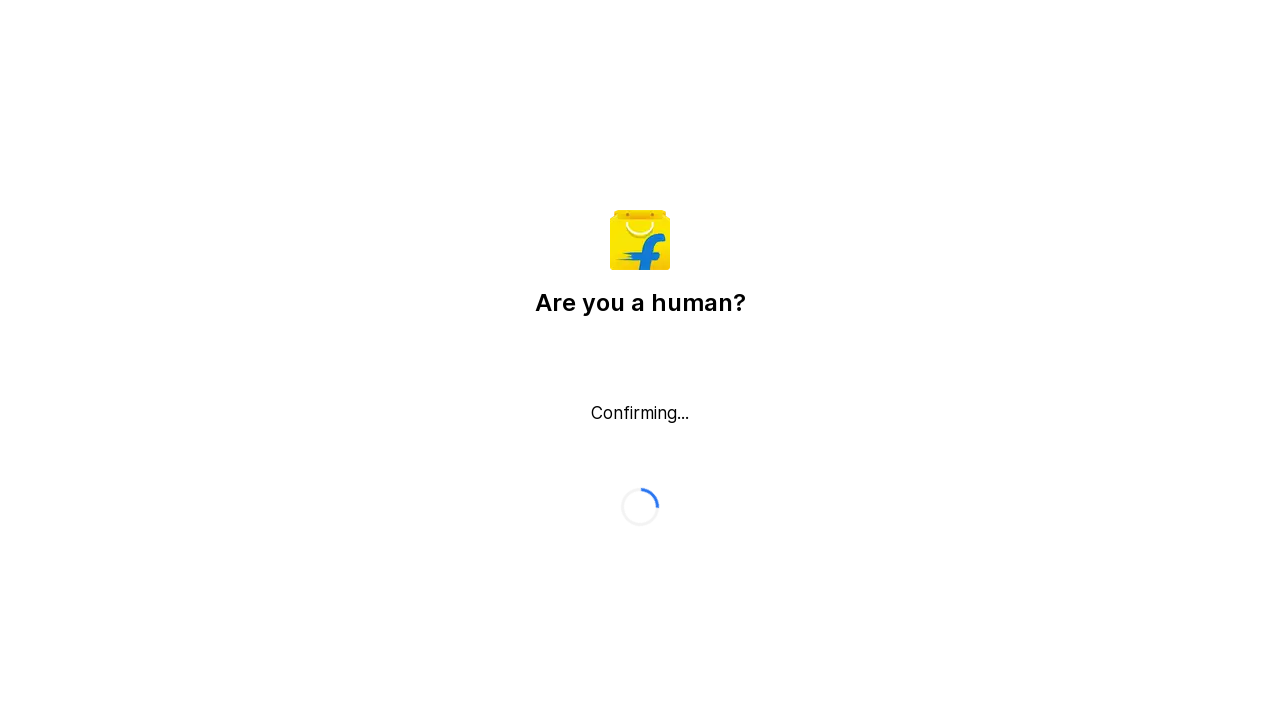

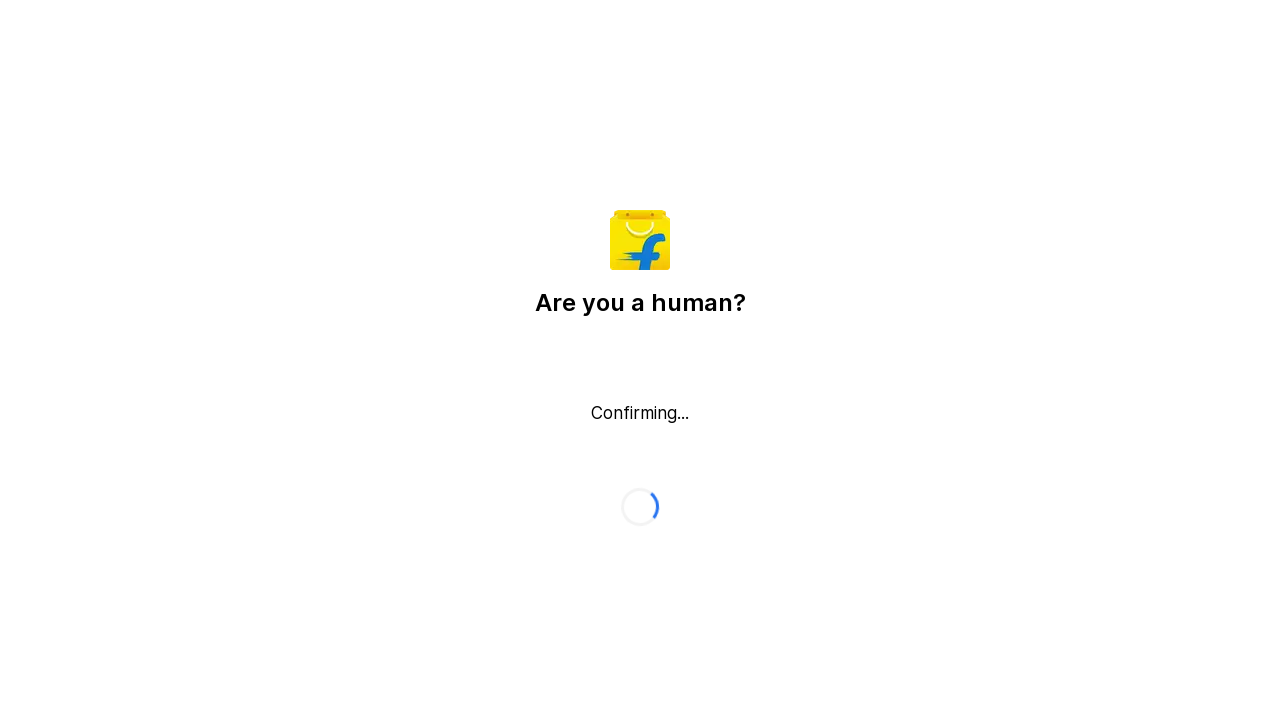